Tests JavaScript alert handling functionality by filling a name field, triggering an alert and accepting it, then triggering a confirmation dialog and dismissing it.

Starting URL: https://rahulshettyacademy.com/AutomationPractice/

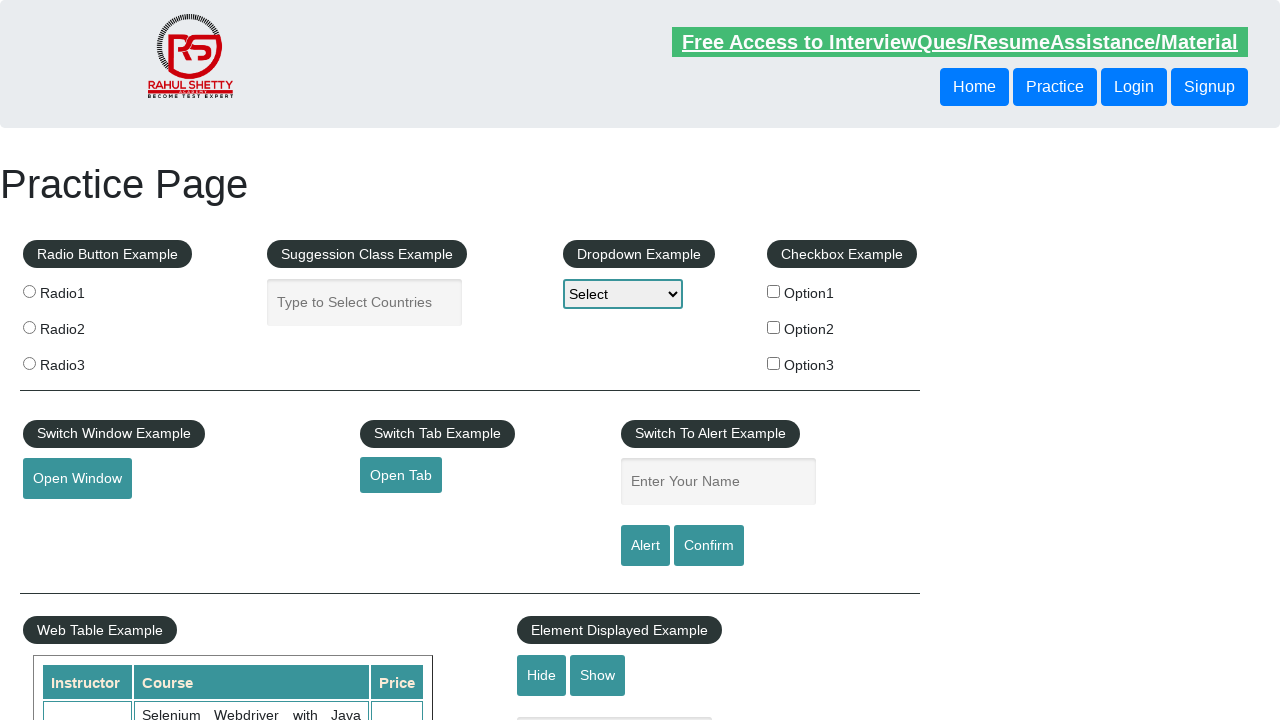

Filled name field with 'Rahul' on #name
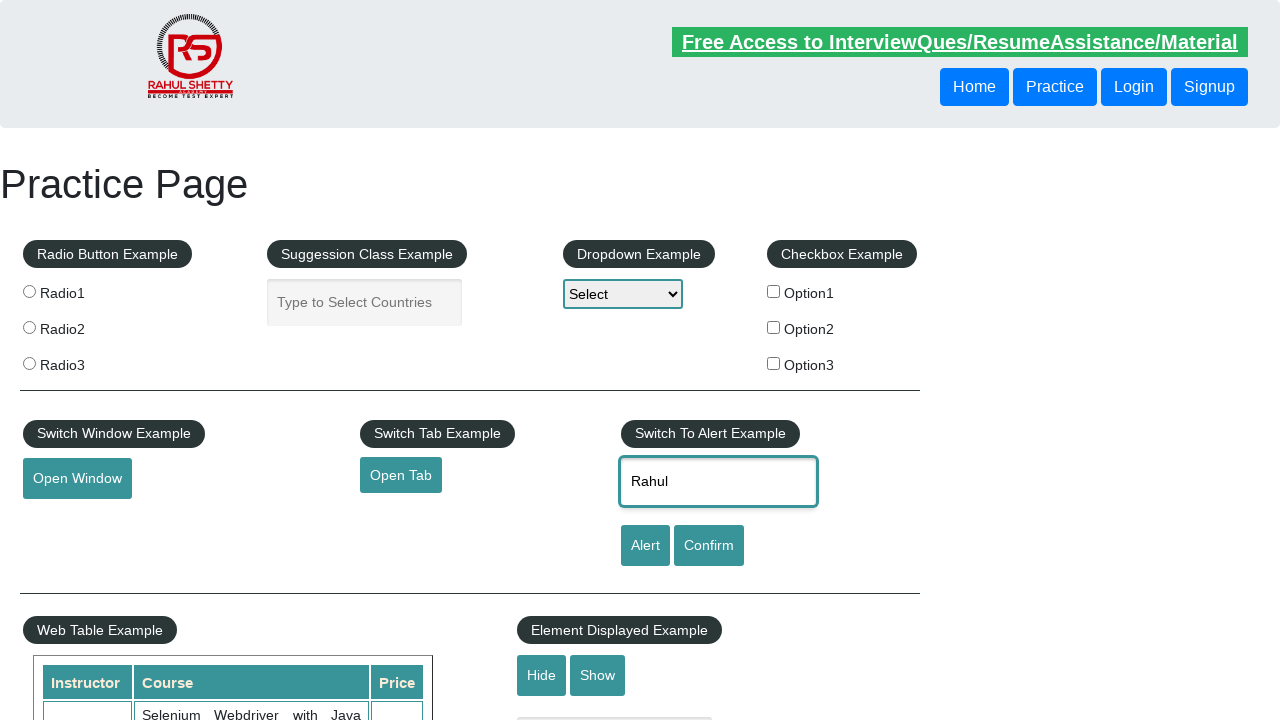

Clicked alert button to trigger JavaScript alert at (645, 546) on #alertbtn
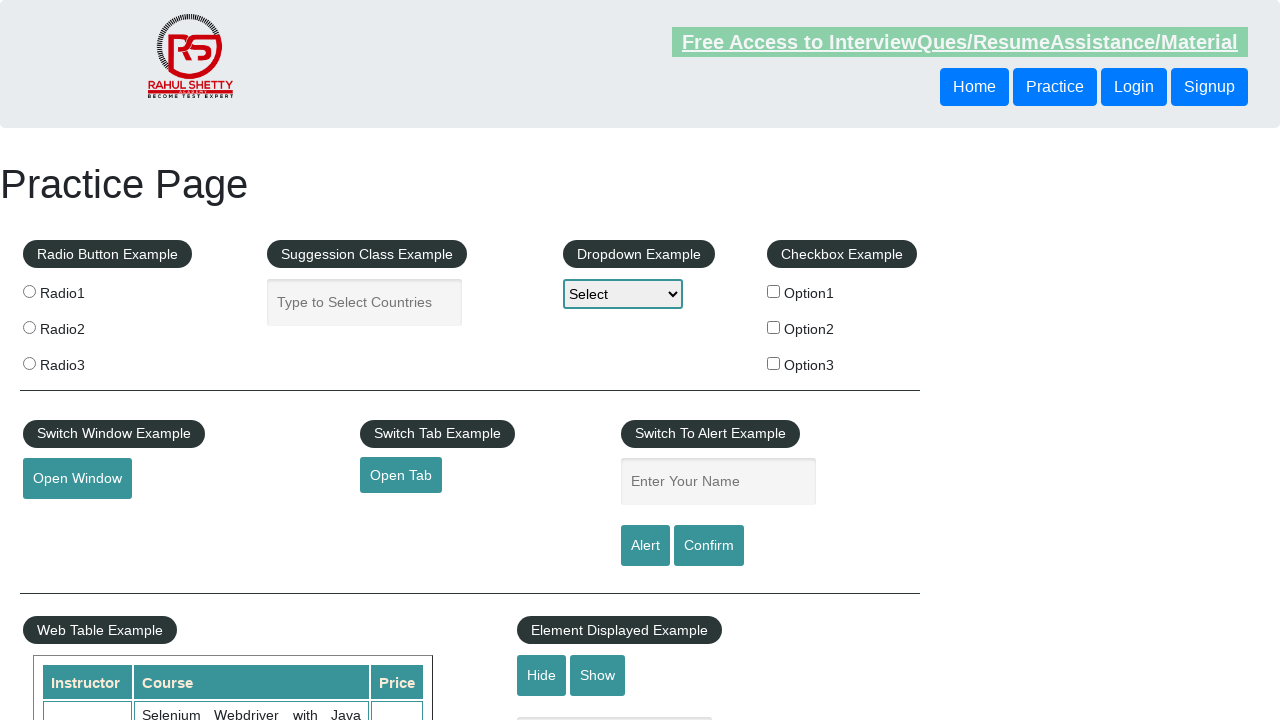

Set up dialog handler to accept alert
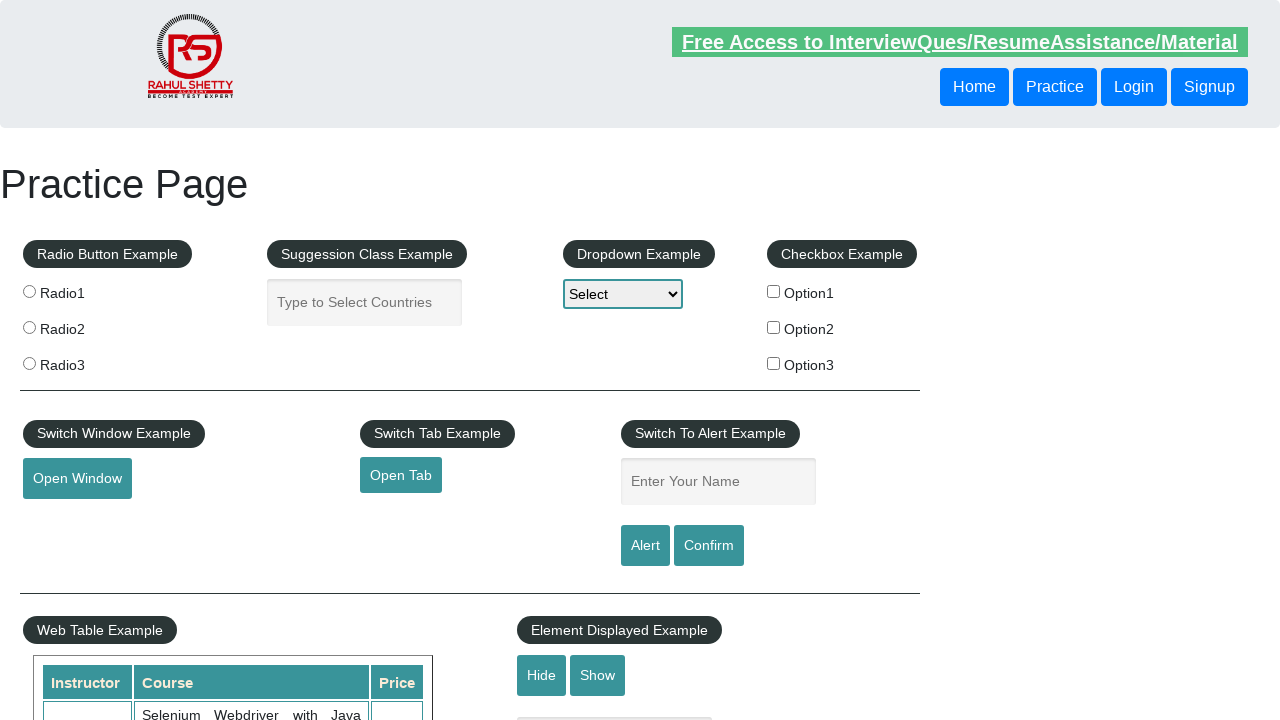

Waited for alert to be processed
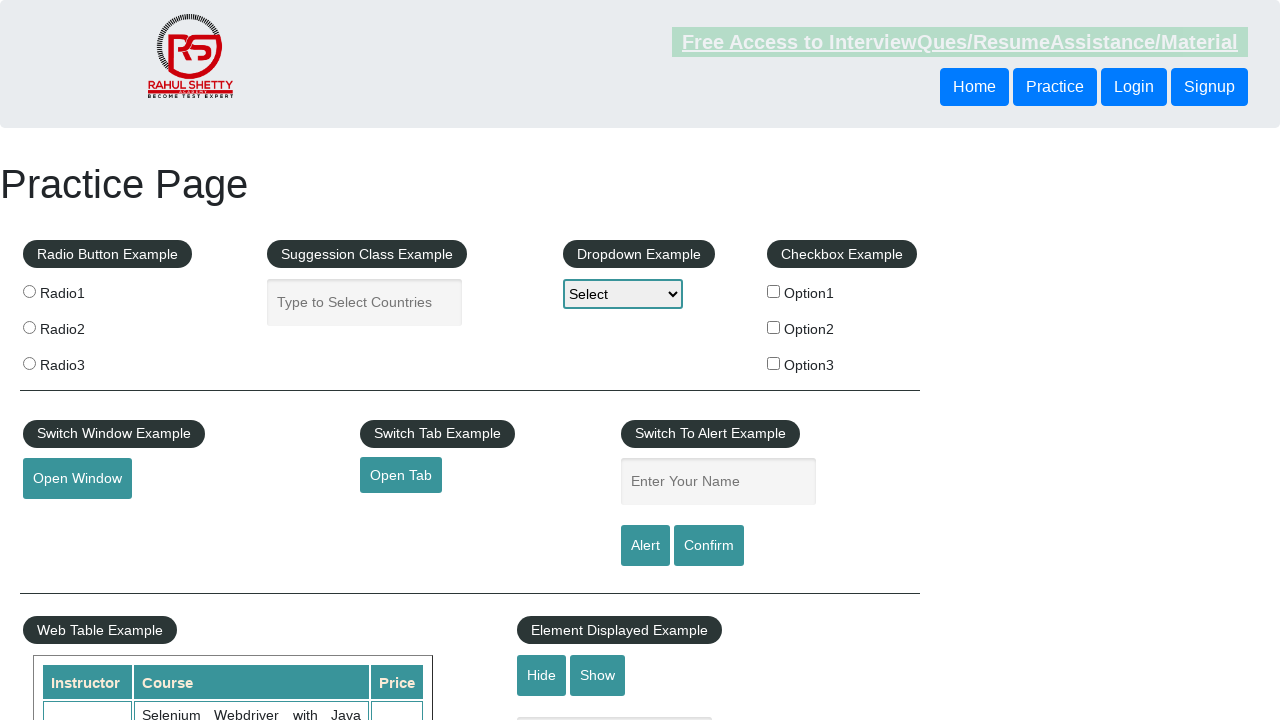

Clicked confirm button to trigger confirmation dialog at (709, 546) on #confirmbtn
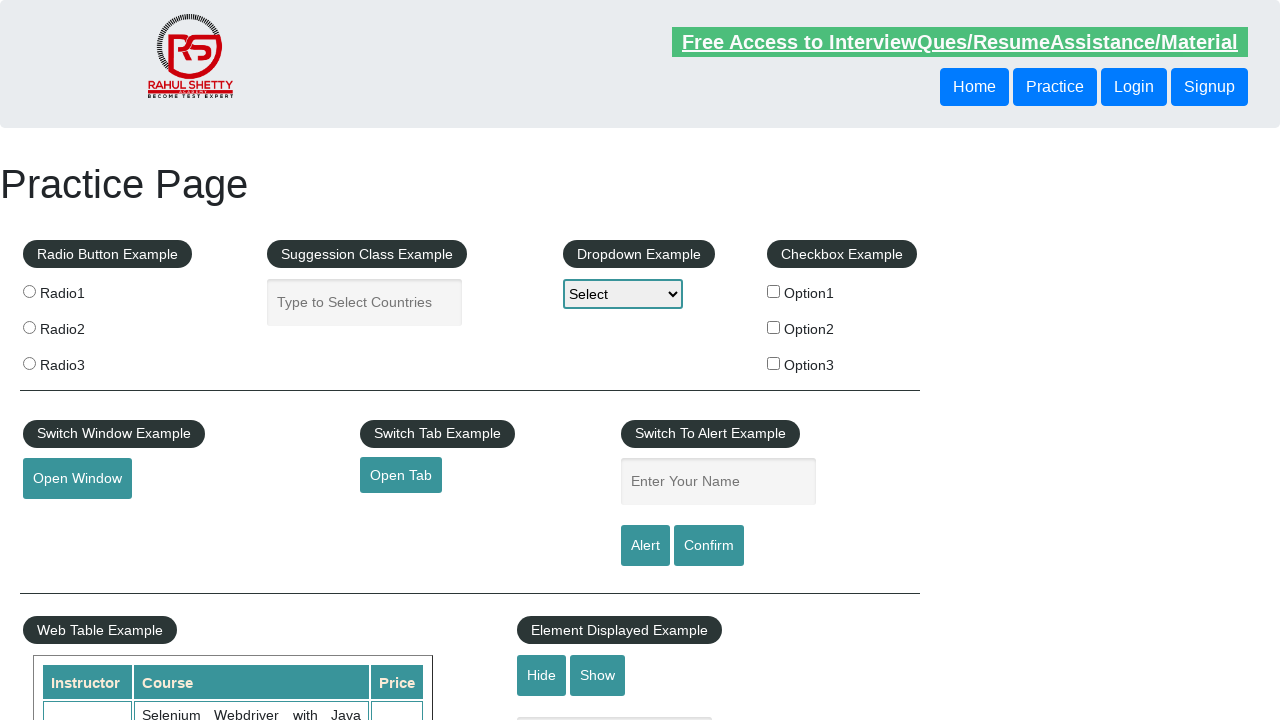

Set up dialog handler to dismiss confirmation dialog
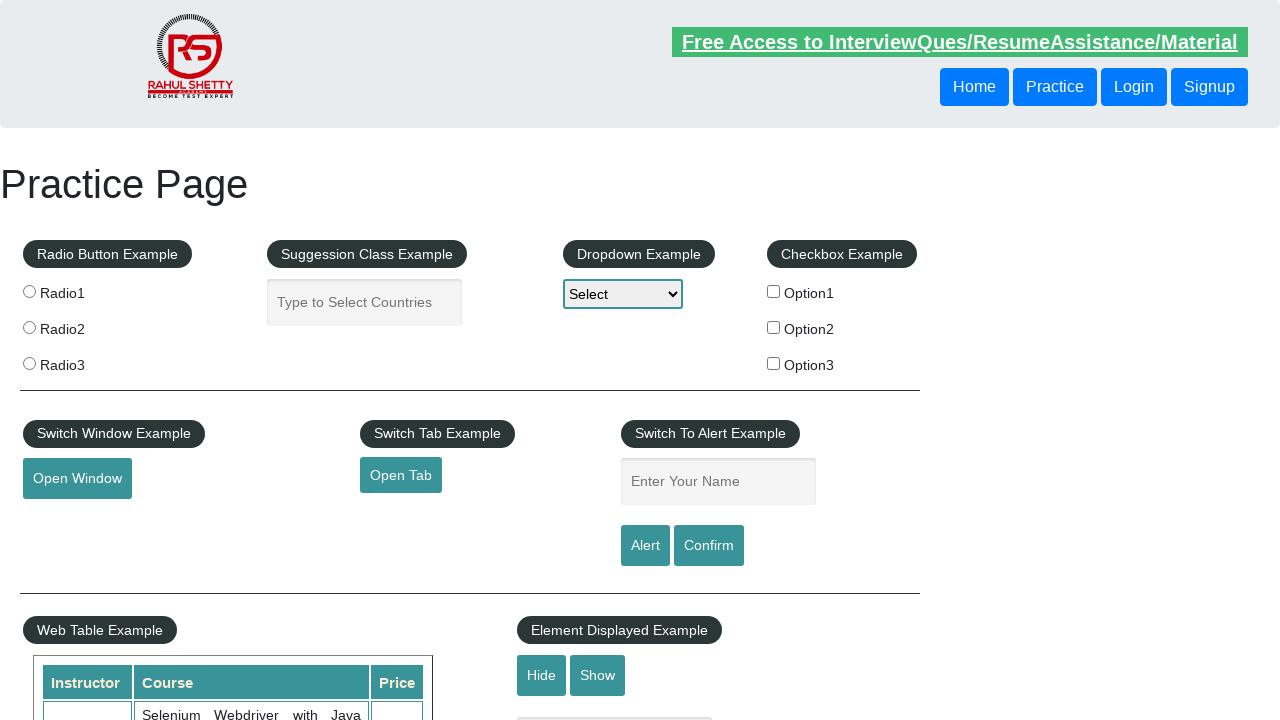

Waited for confirmation dialog to be processed
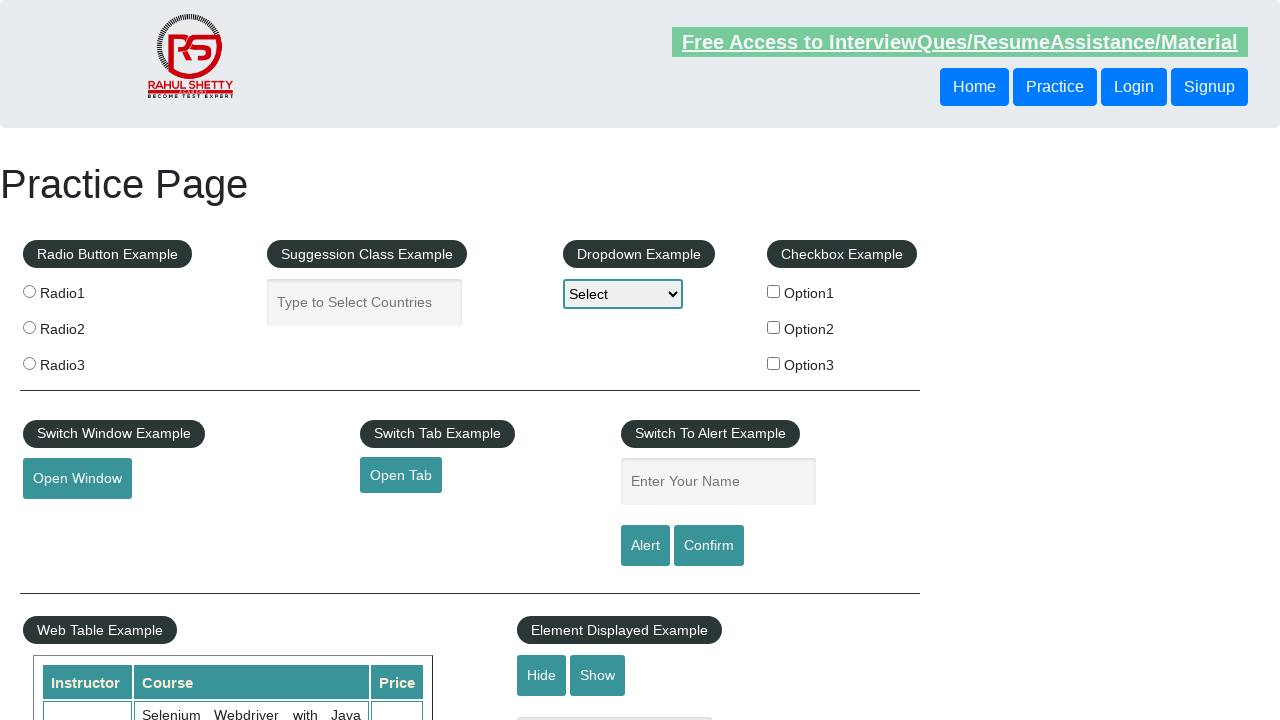

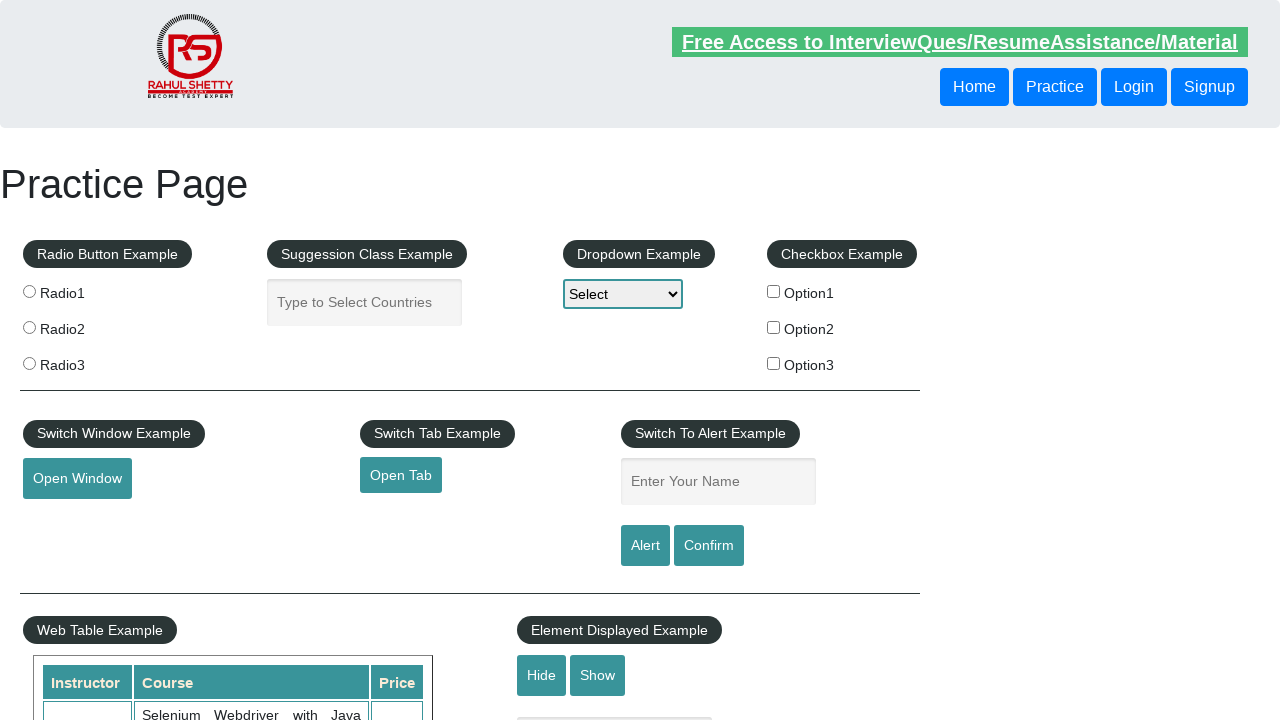